Tests that edits are cancelled when pressing Escape key

Starting URL: https://demo.playwright.dev/todomvc

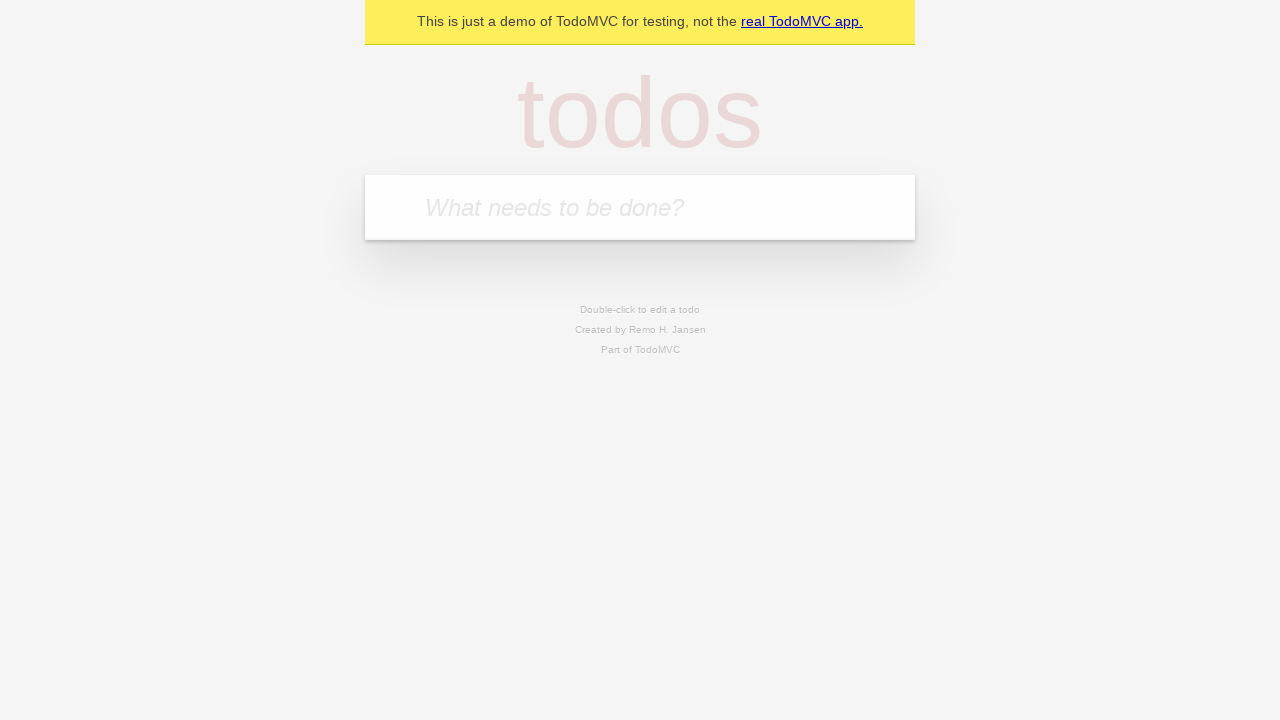

Filled todo input with 'buy some cheese' on internal:attr=[placeholder="What needs to be done?"i]
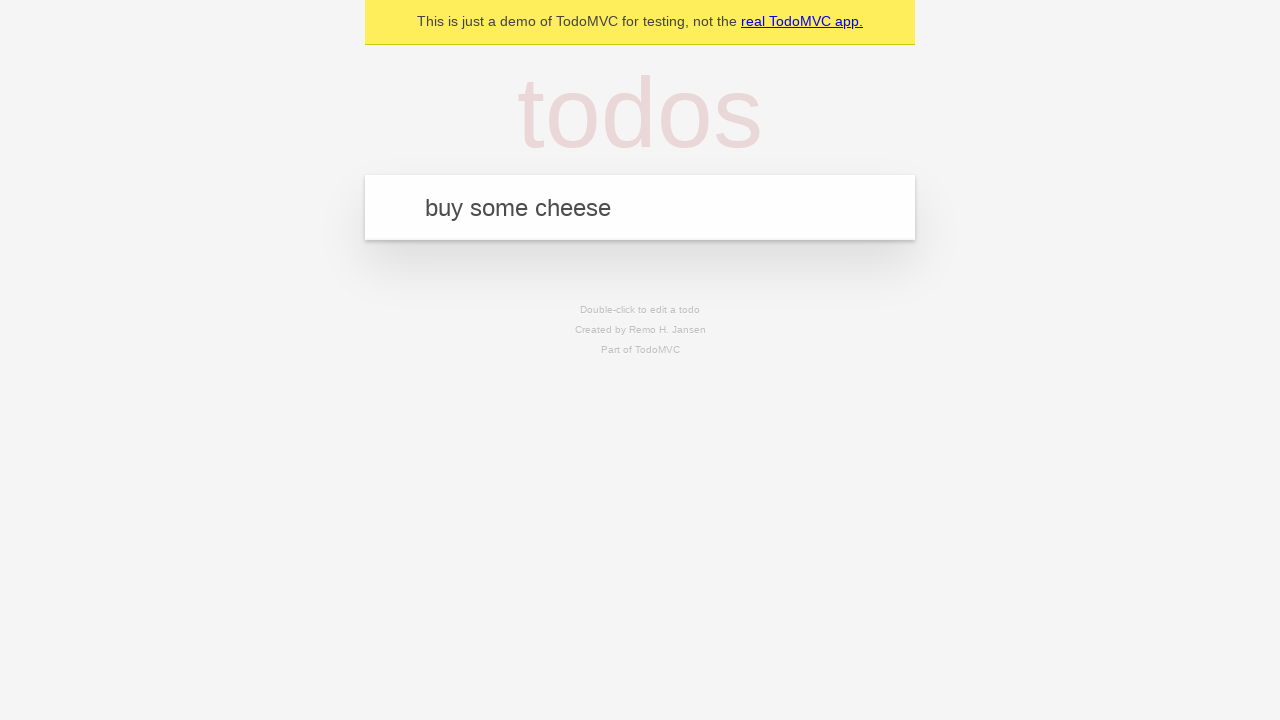

Pressed Enter to create first todo on internal:attr=[placeholder="What needs to be done?"i]
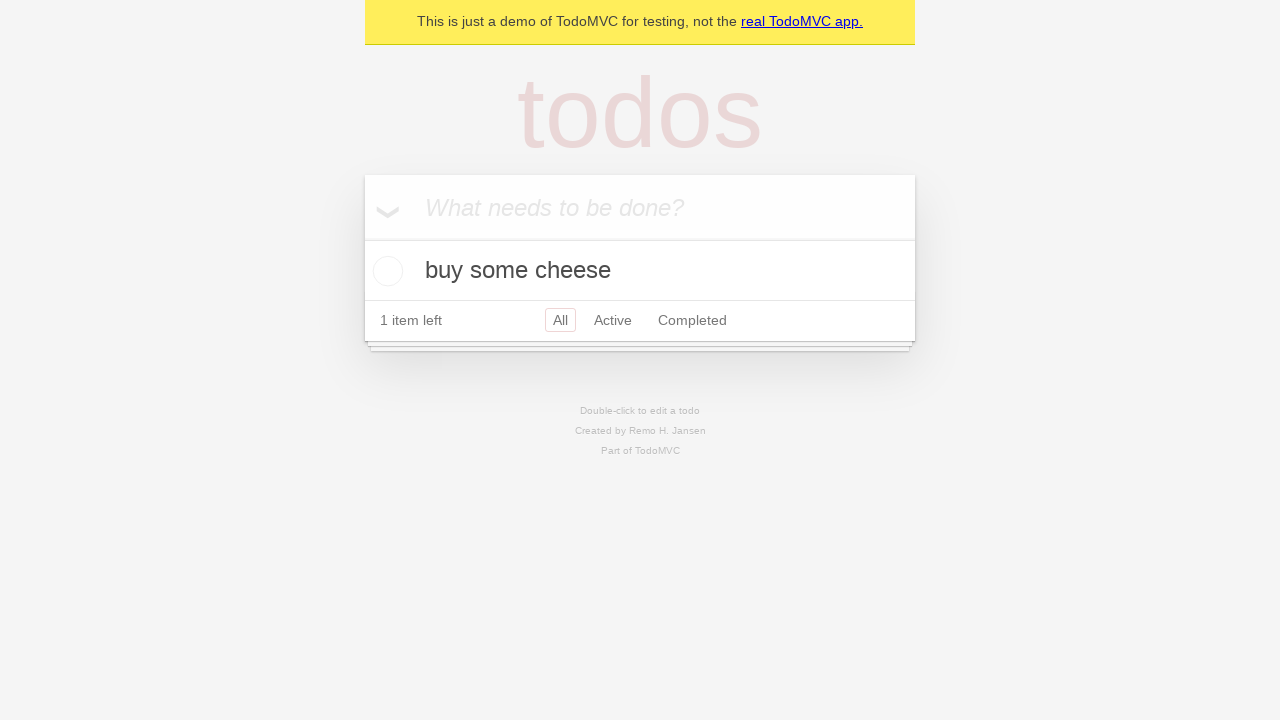

Filled todo input with 'feed the cat' on internal:attr=[placeholder="What needs to be done?"i]
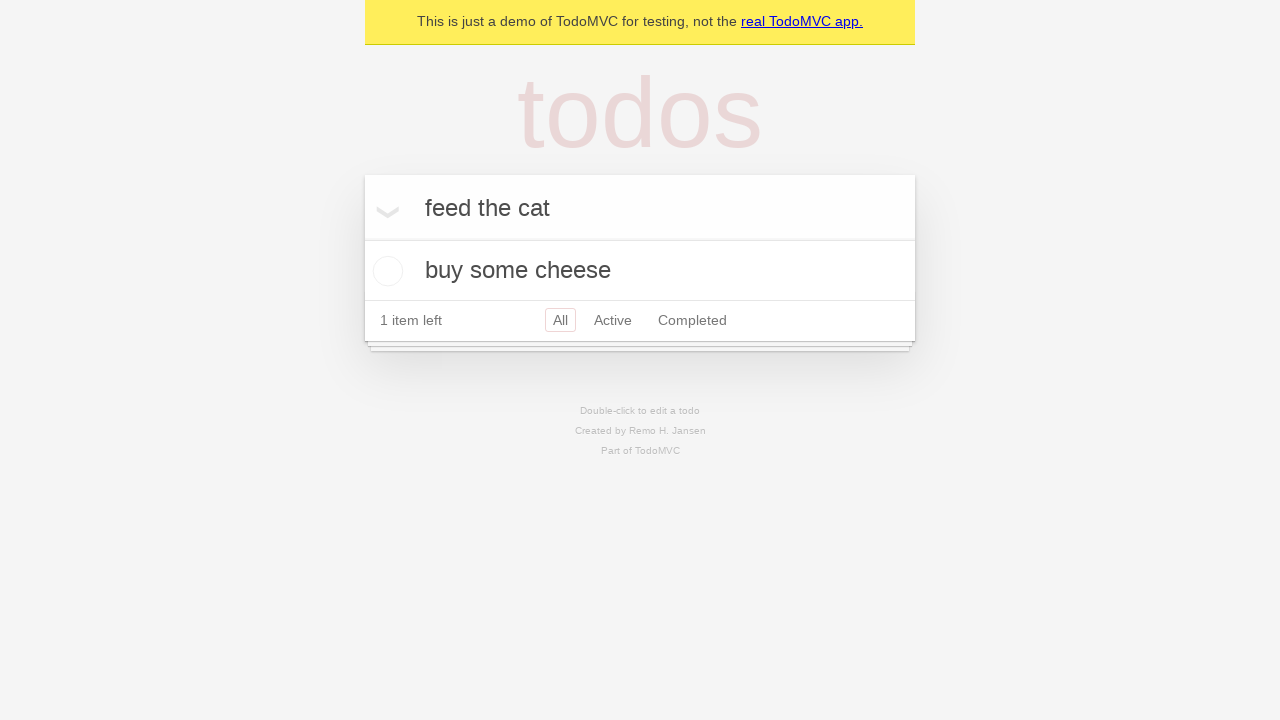

Pressed Enter to create second todo on internal:attr=[placeholder="What needs to be done?"i]
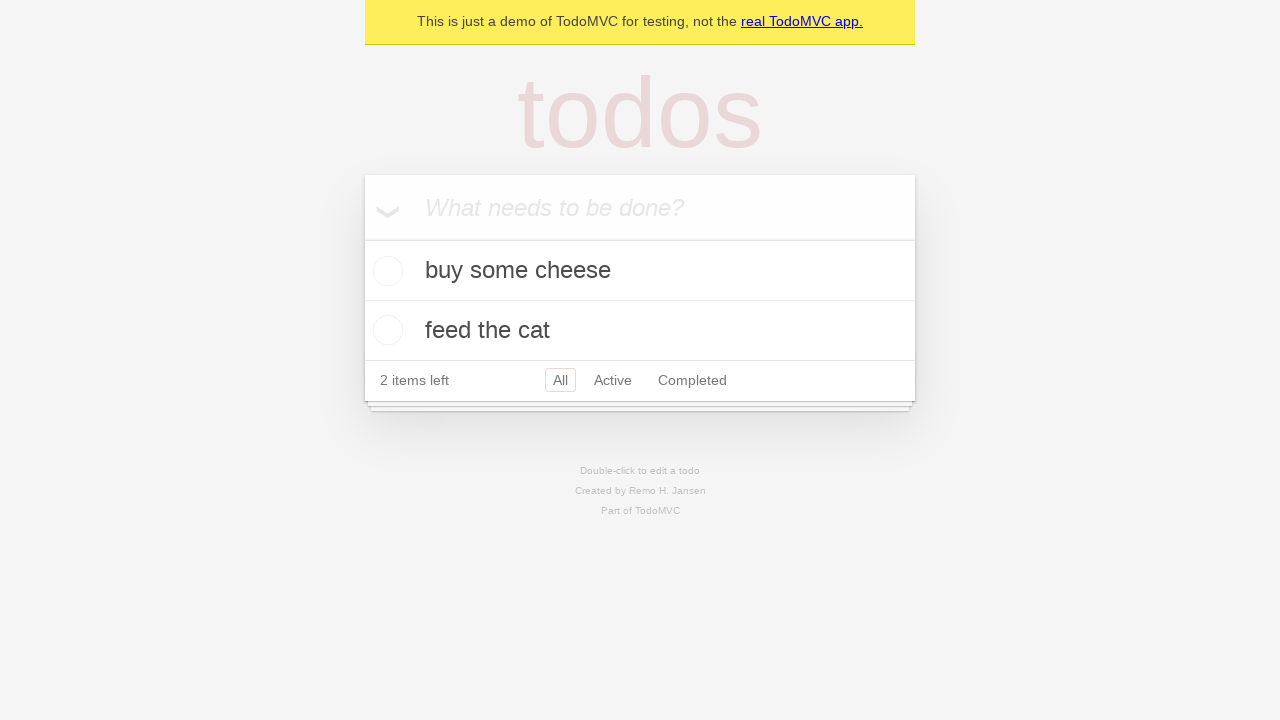

Filled todo input with 'book a doctors appointment' on internal:attr=[placeholder="What needs to be done?"i]
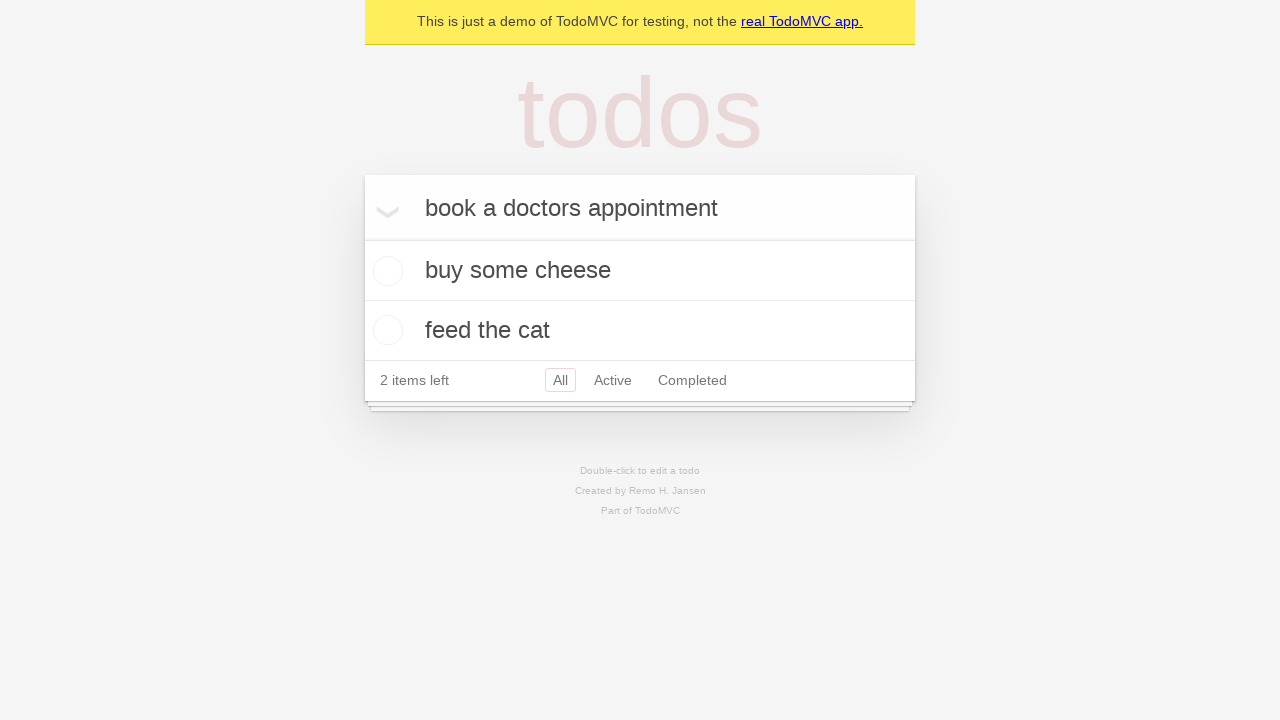

Pressed Enter to create third todo on internal:attr=[placeholder="What needs to be done?"i]
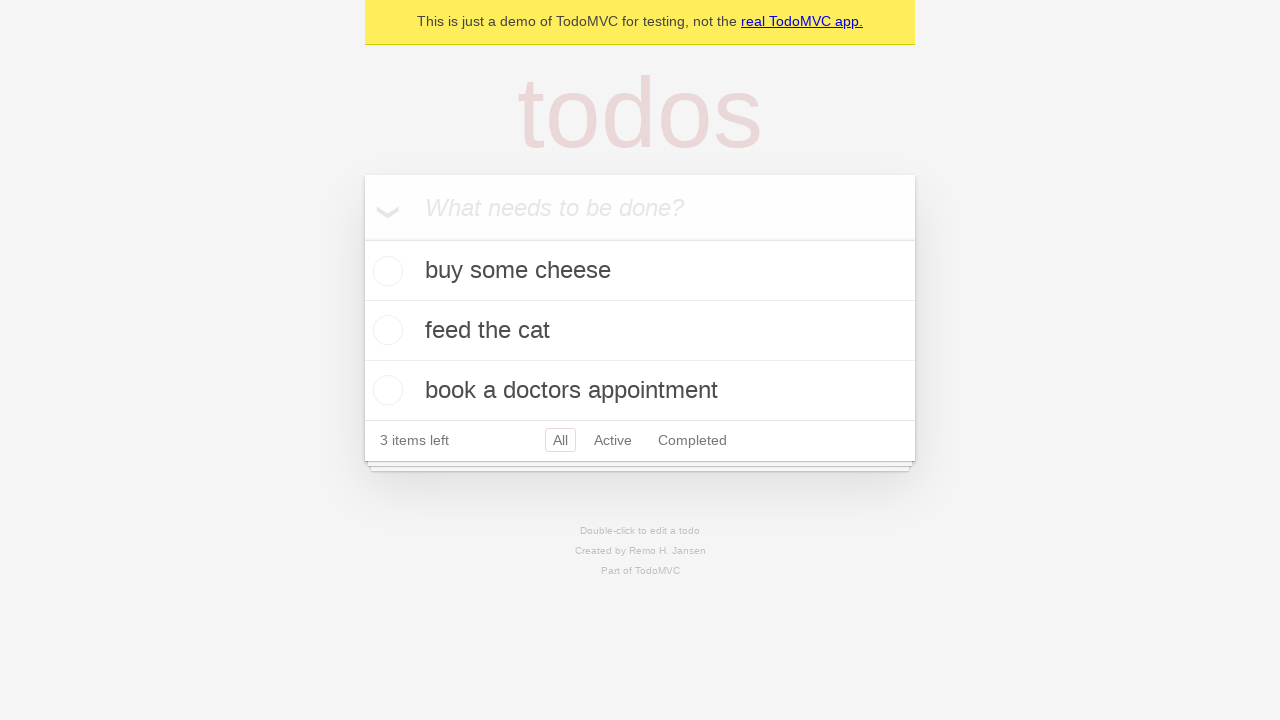

Waited for third todo to be created
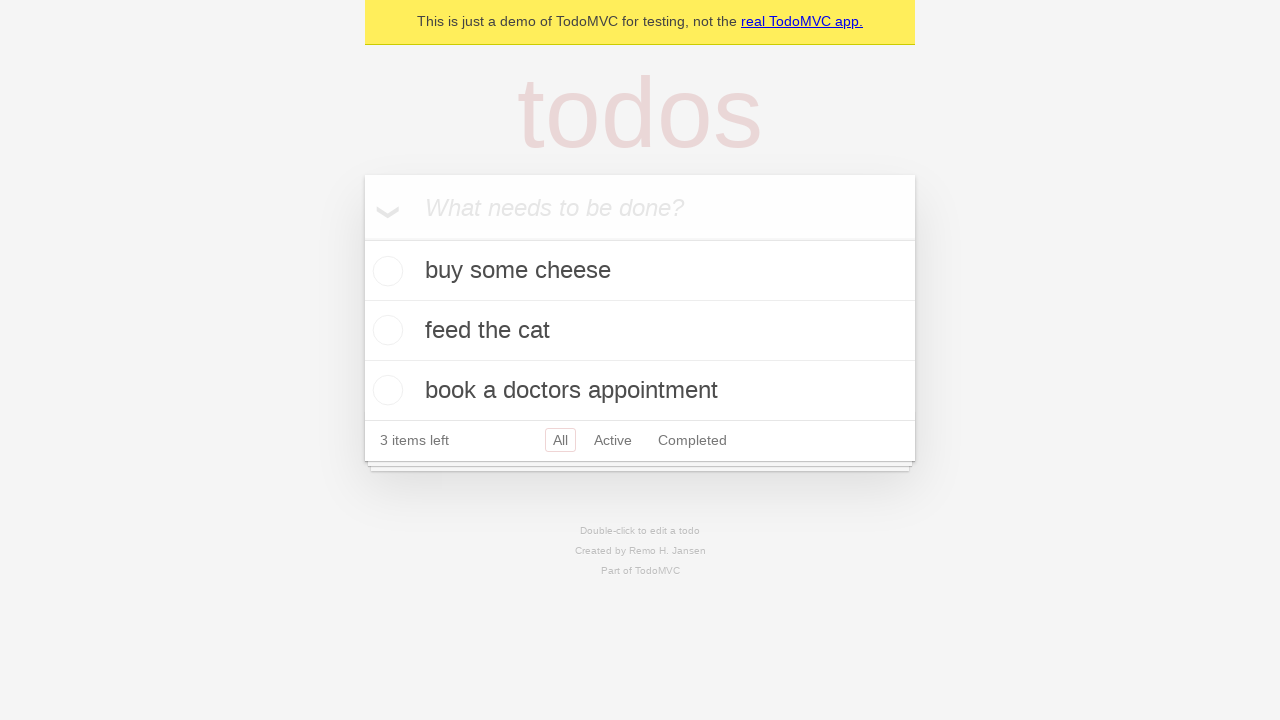

Double-clicked second todo to enter edit mode at (640, 331) on internal:testid=[data-testid="todo-item"s] >> nth=1
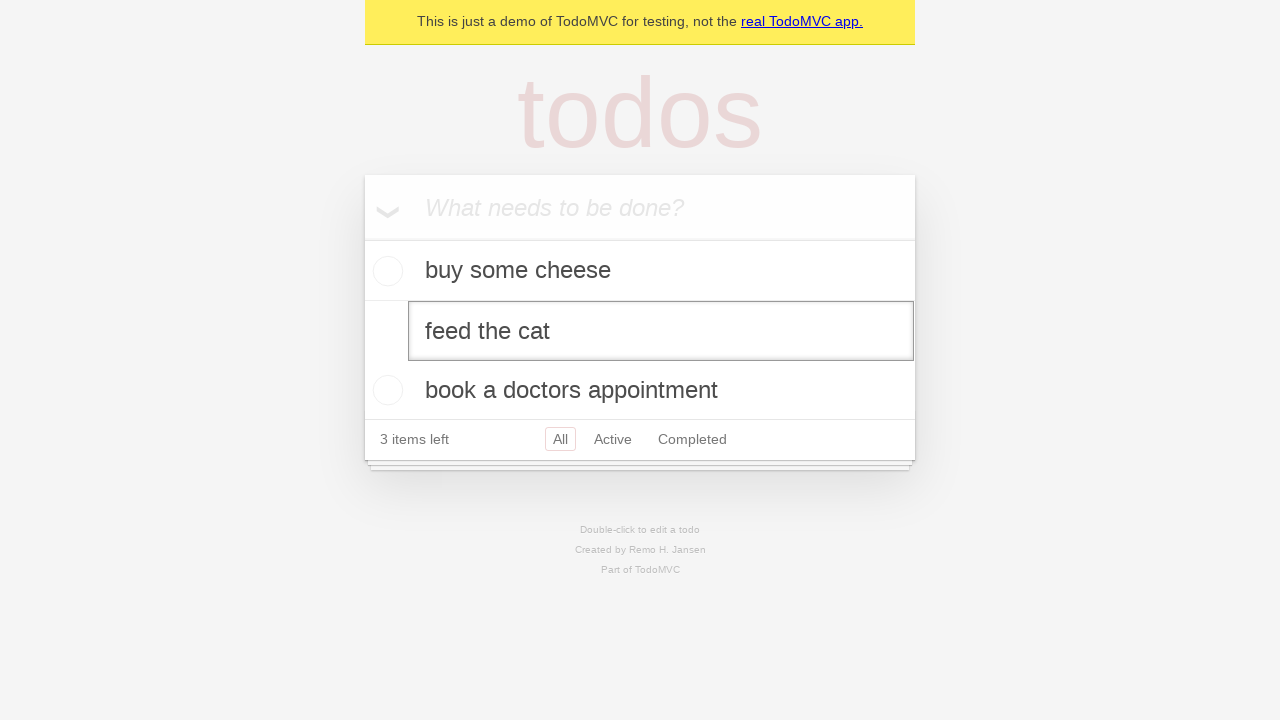

Filled edit textbox with 'buy some sausages' on internal:testid=[data-testid="todo-item"s] >> nth=1 >> internal:role=textbox[nam
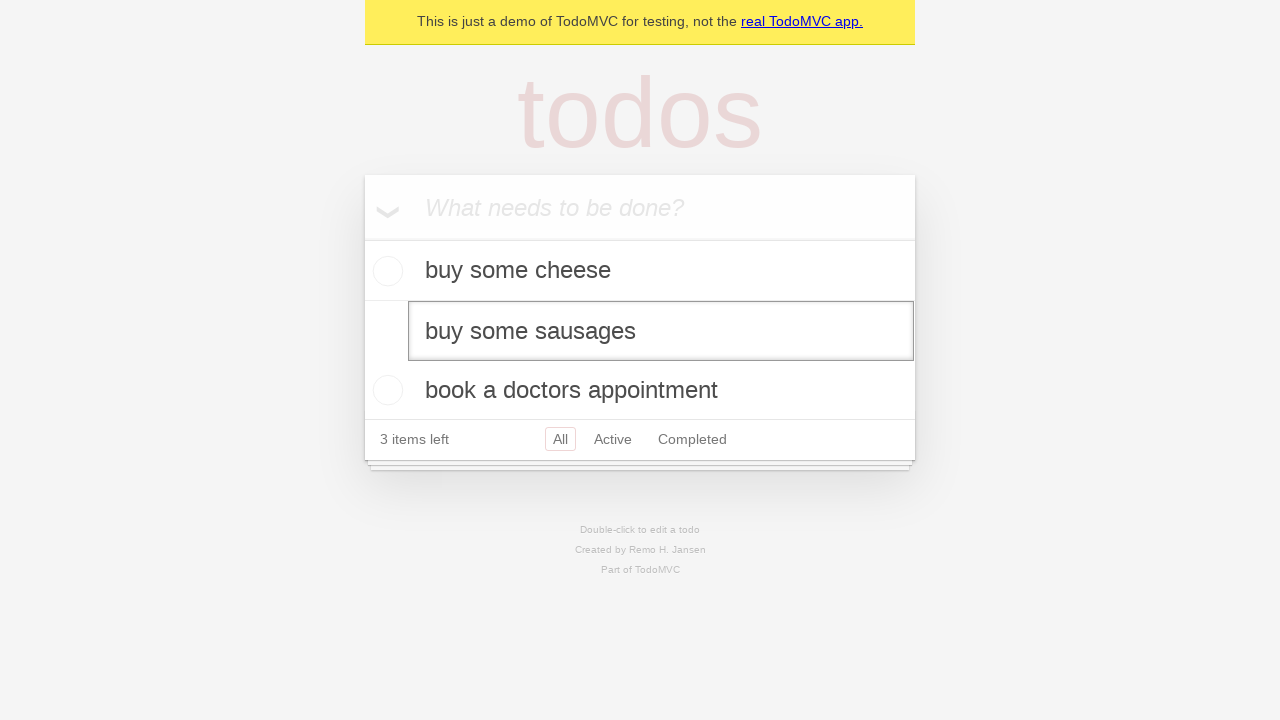

Pressed Escape key to cancel edits on internal:testid=[data-testid="todo-item"s] >> nth=1 >> internal:role=textbox[nam
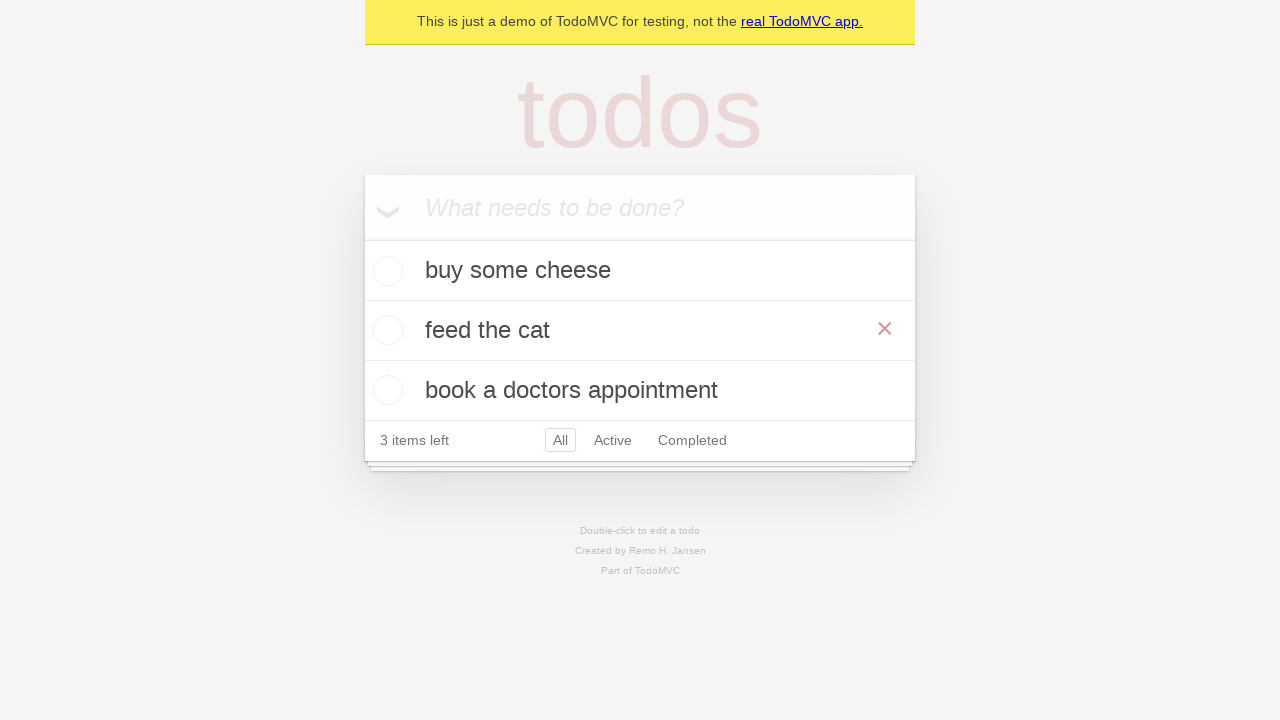

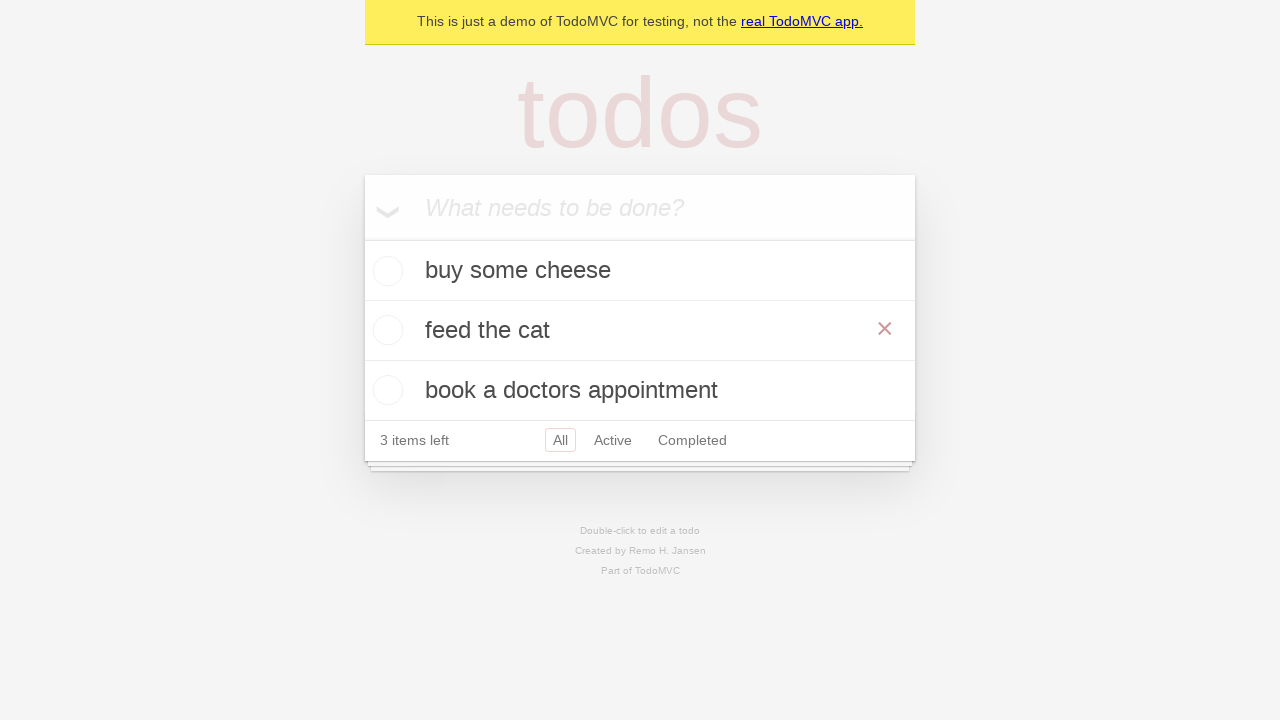